Finds the datepicker calendar header cells and verifies there are 7 (days of week)

Starting URL: https://jqueryui.com/resources/demos/datepicker/inline.html

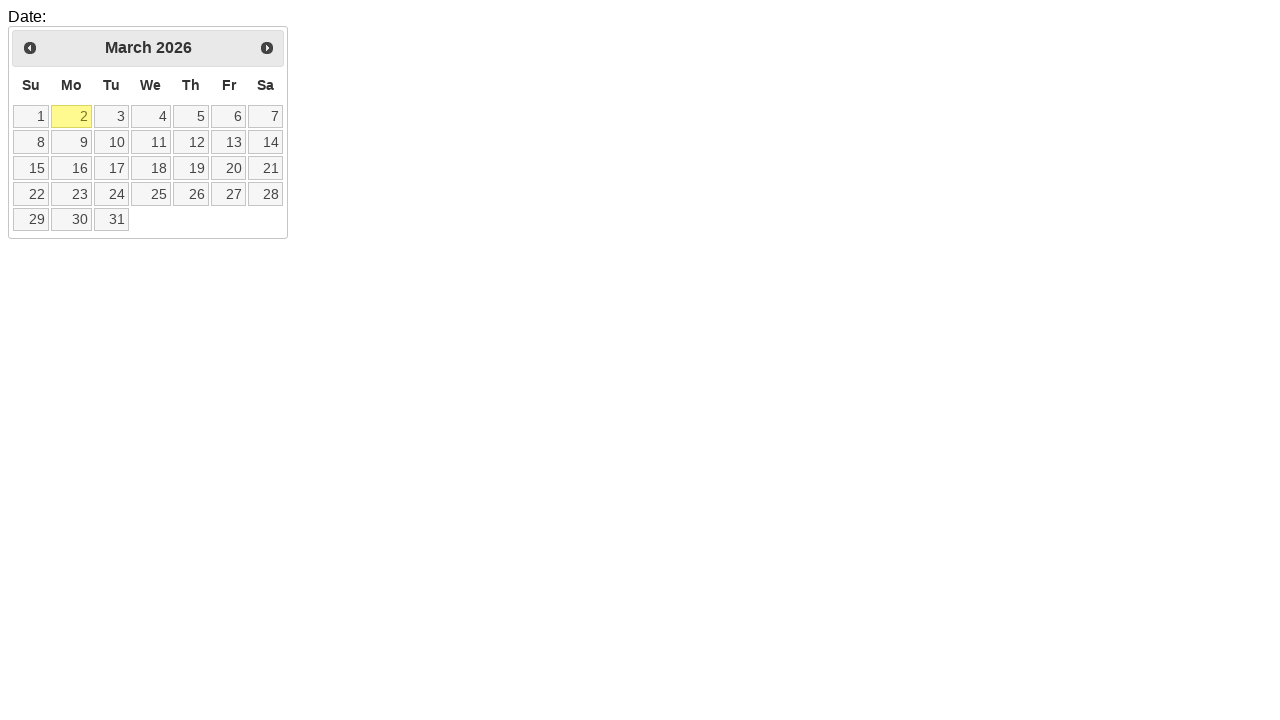

Navigated to jQuery UI datepicker demo page
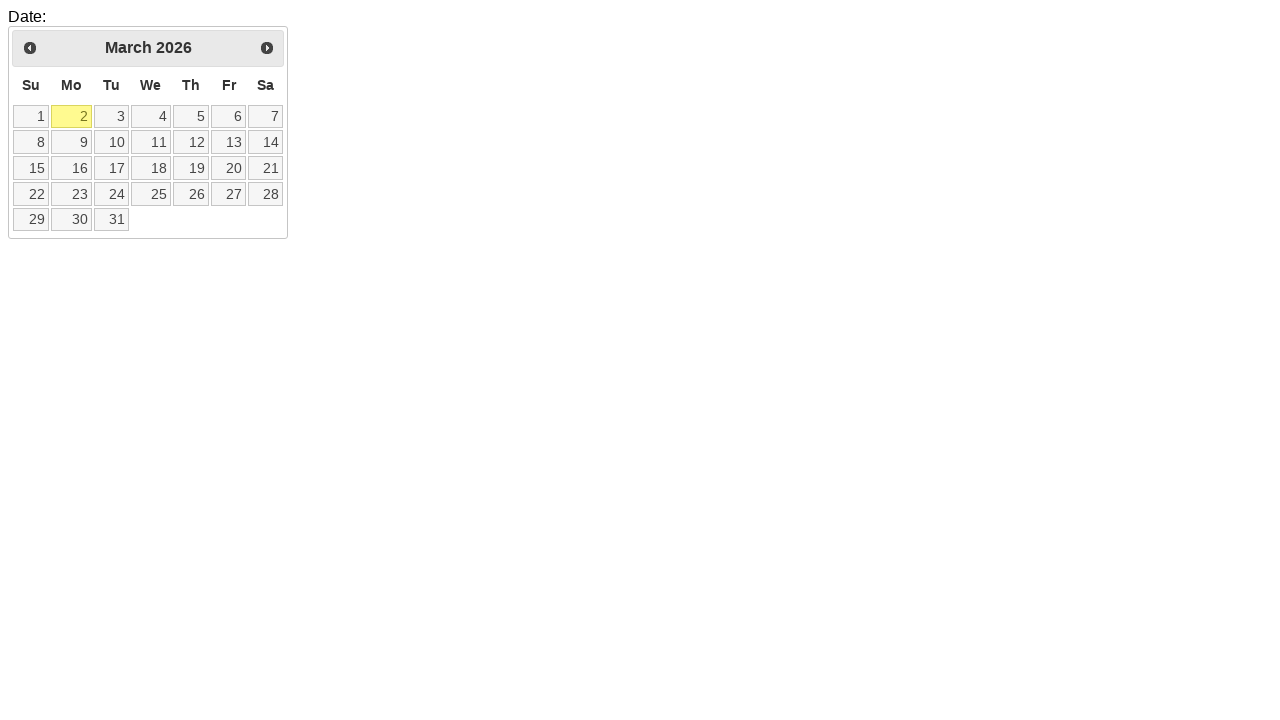

Located calendar header cells using CSS selector
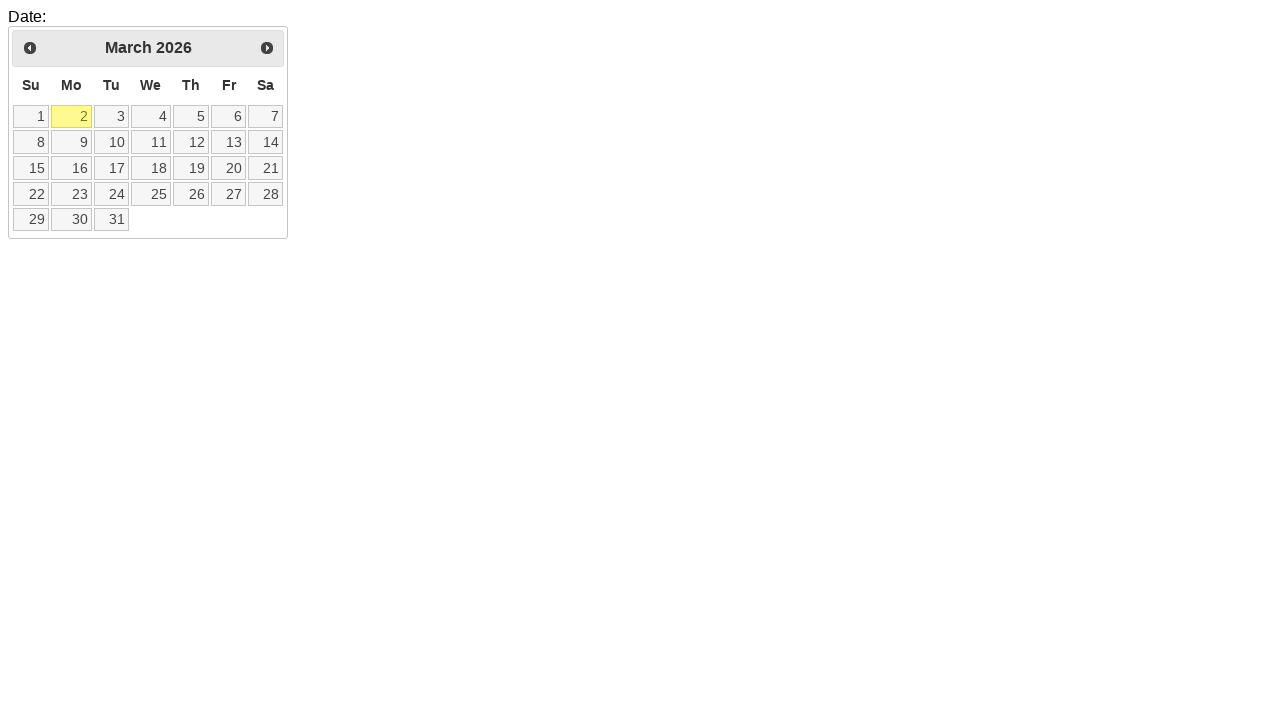

Verified that exactly 7 header cells (days of week) are present in the datepicker calendar
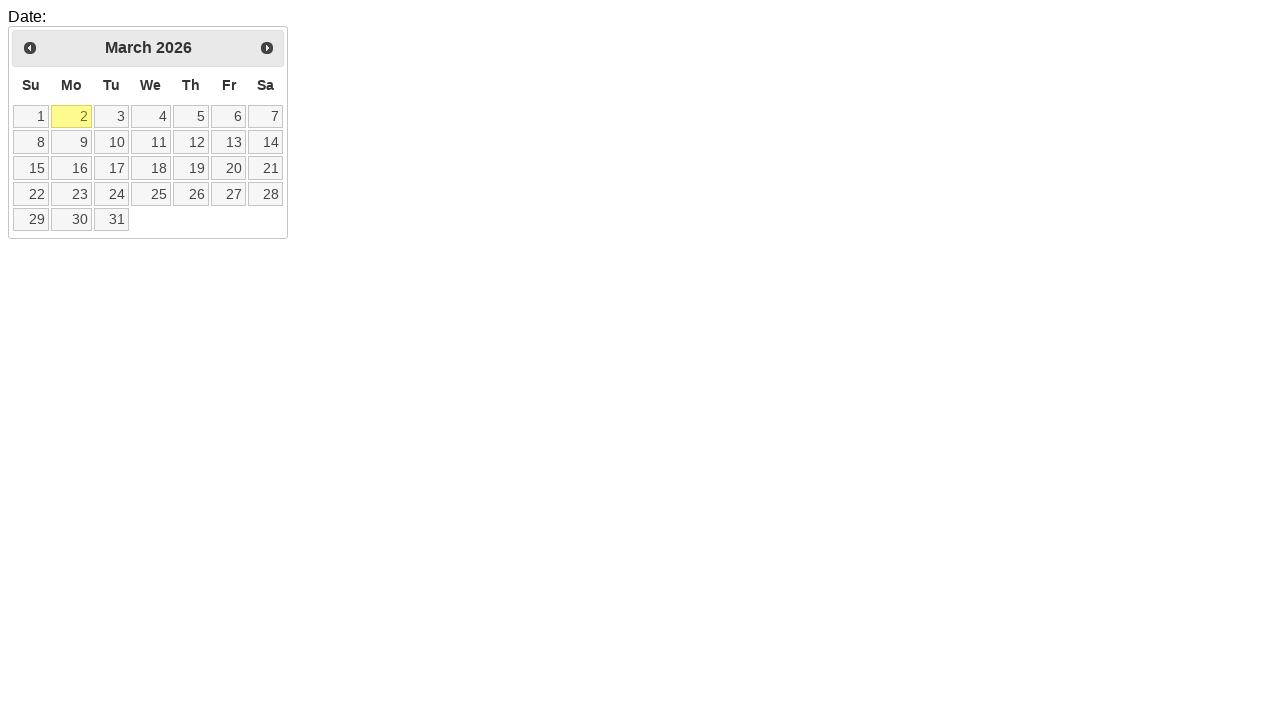

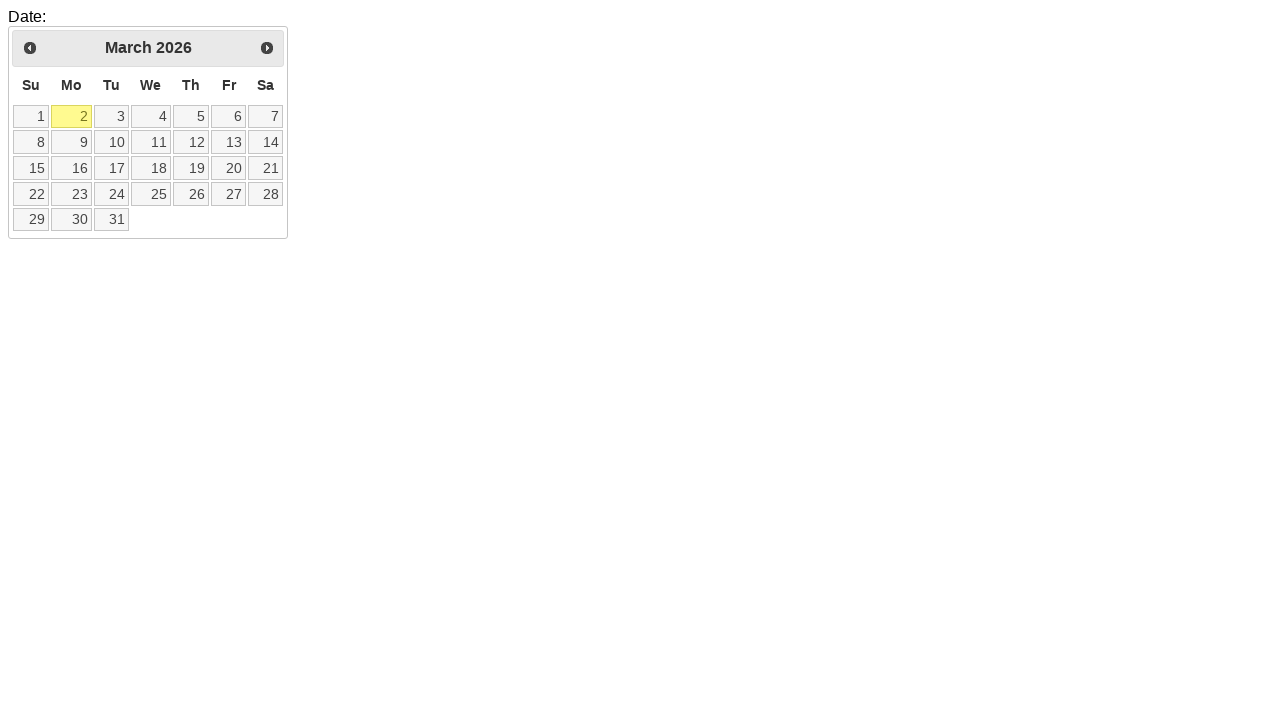